Navigates to the HYR Tutorials website and maximizes the browser window. The script appears to be an incomplete test for dropdown functionality.

Starting URL: https://www.hyrtutorials.com/

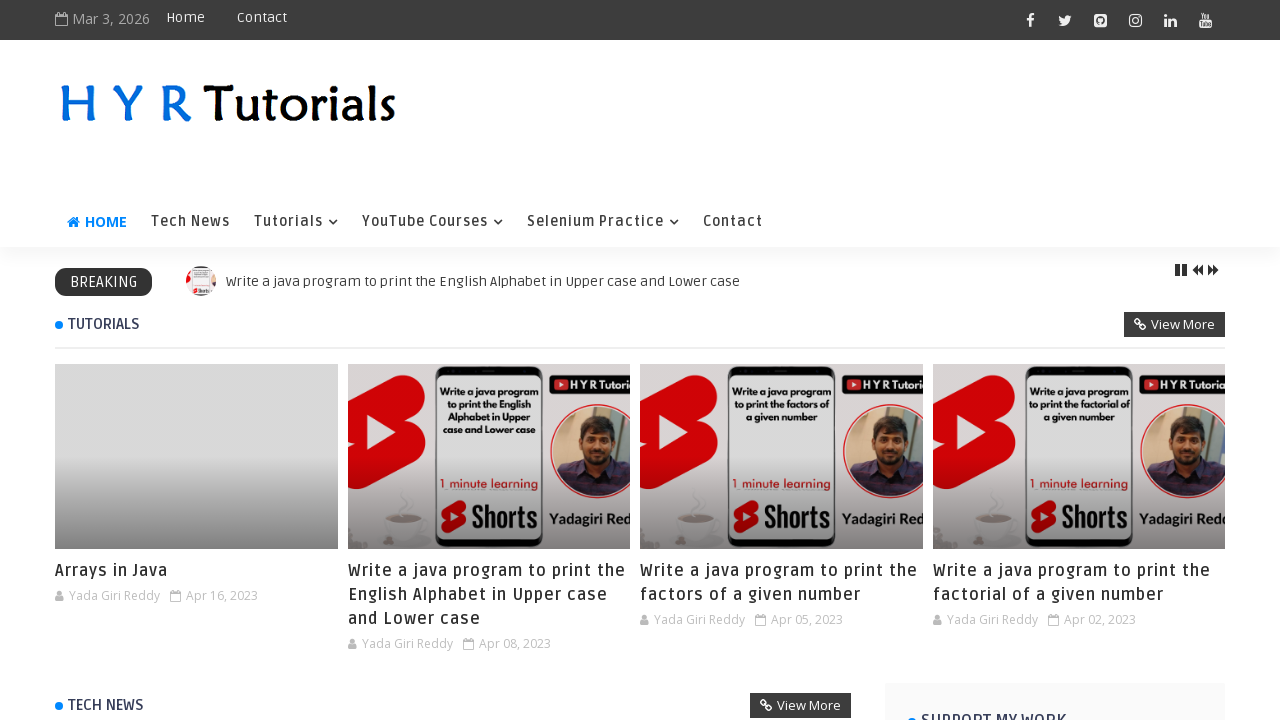

Waited for page to reach domcontentloaded state
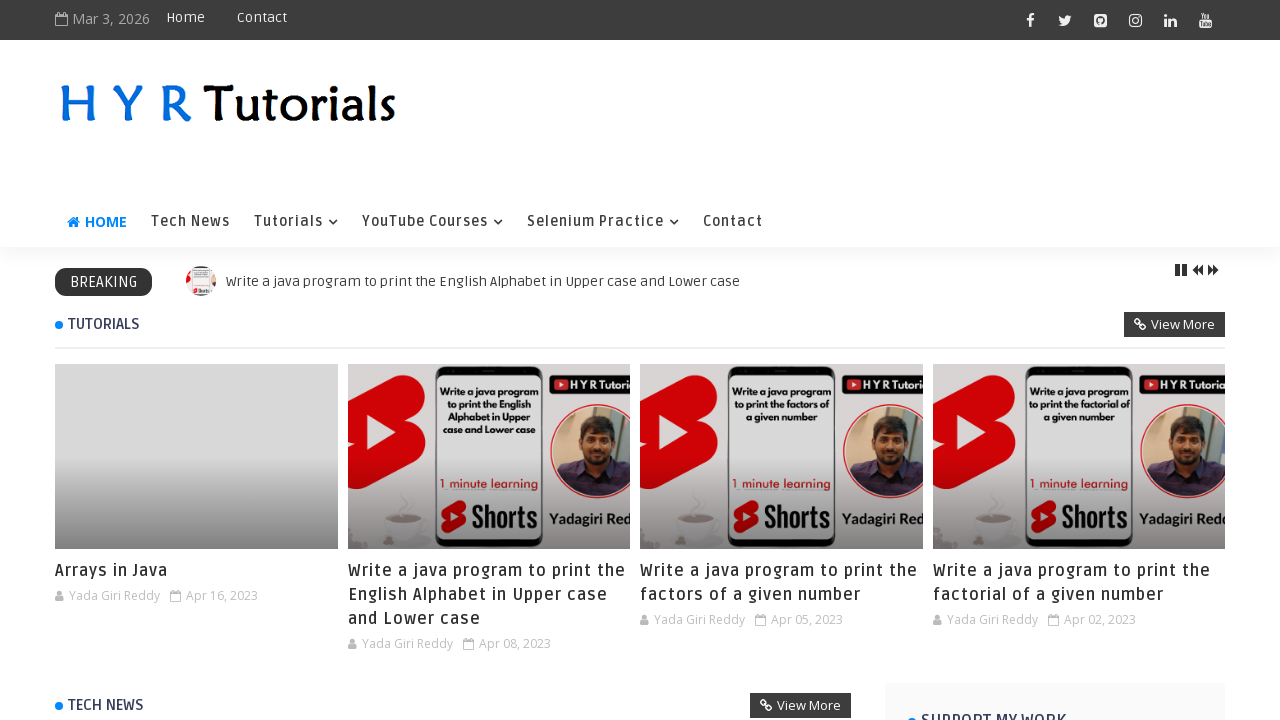

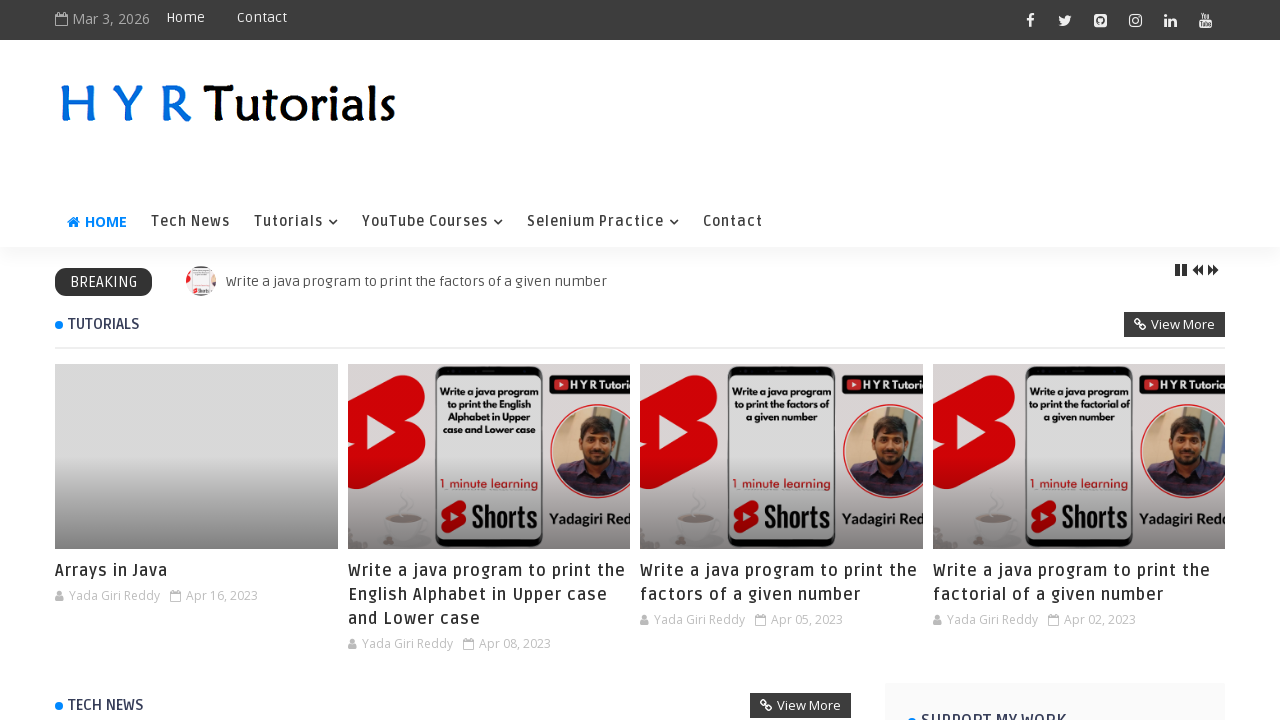